Tests form interaction by reading a hidden attribute value from an element, performing a mathematical calculation on it, entering the result into a form field, clicking checkboxes, and submitting the form.

Starting URL: http://suninjuly.github.io/get_attribute.html

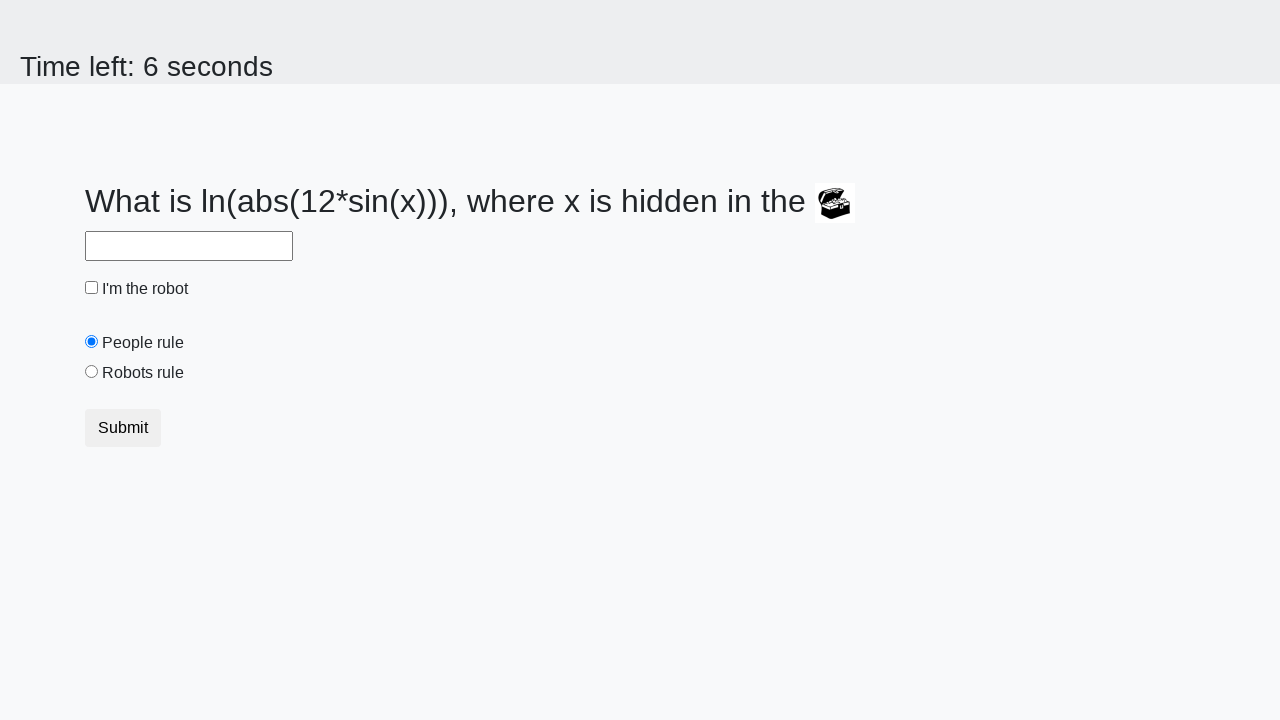

Located treasure element with hidden valuex attribute
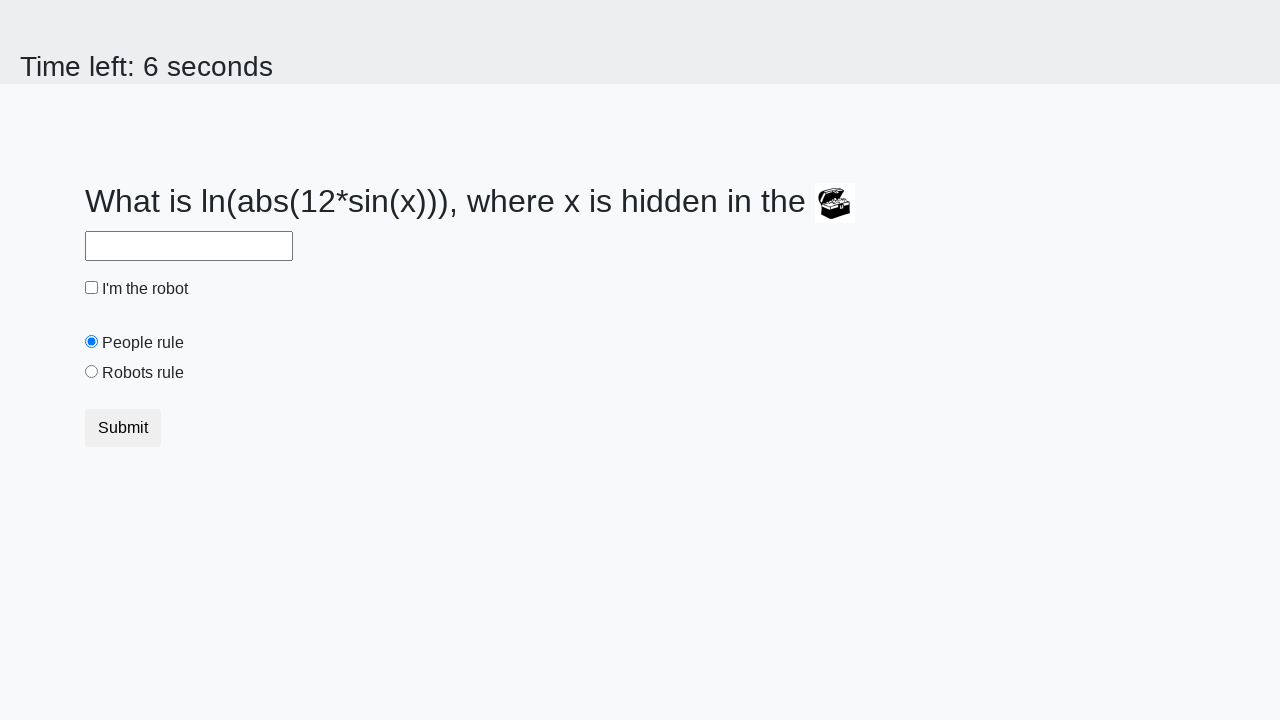

Retrieved hidden attribute value: 883
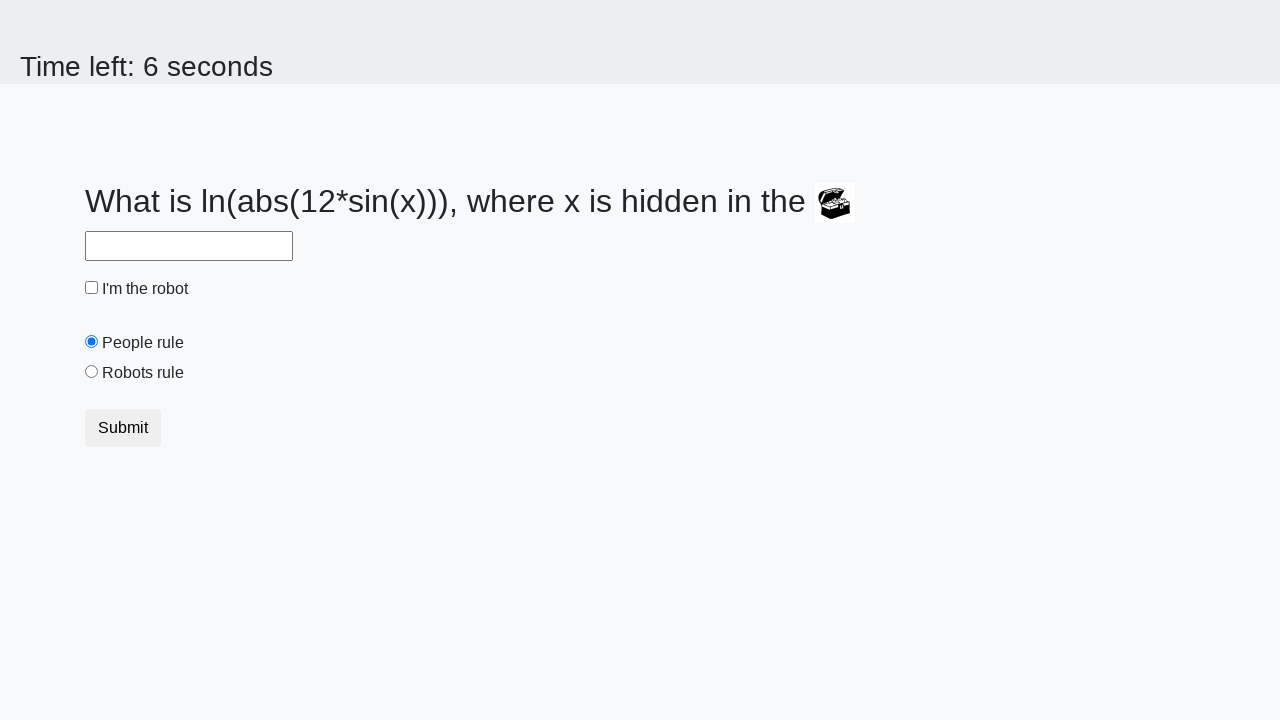

Calculated result using formula: log(abs(12 * sin(883))) = 0.9283906700252793
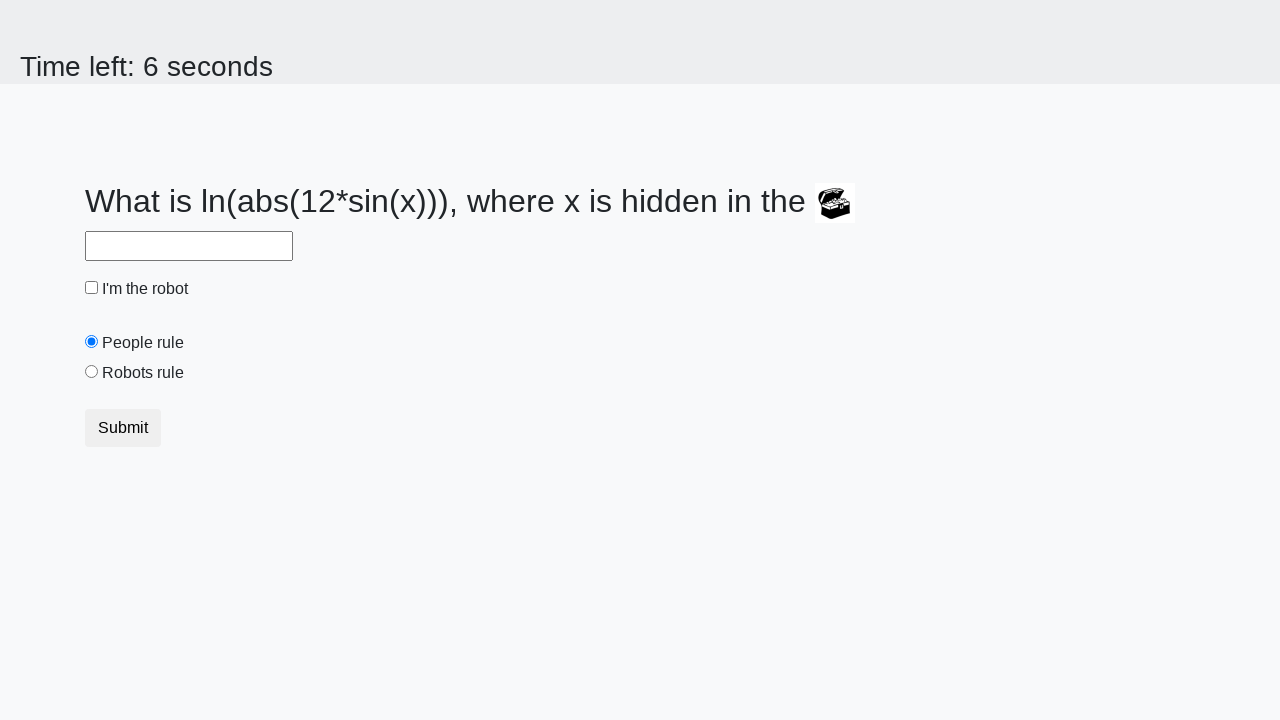

Filled answer field with calculated value: 0.9283906700252793 on #answer
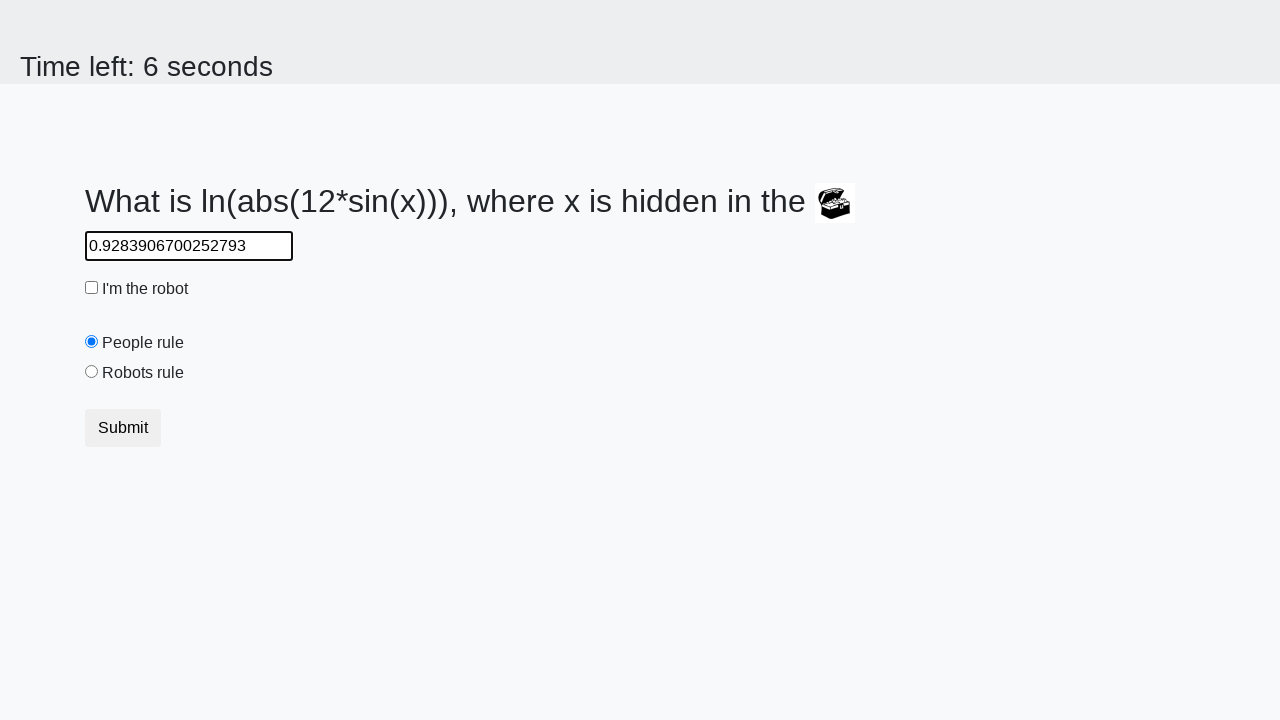

Clicked check-input checkbox at (92, 288) on .check-input
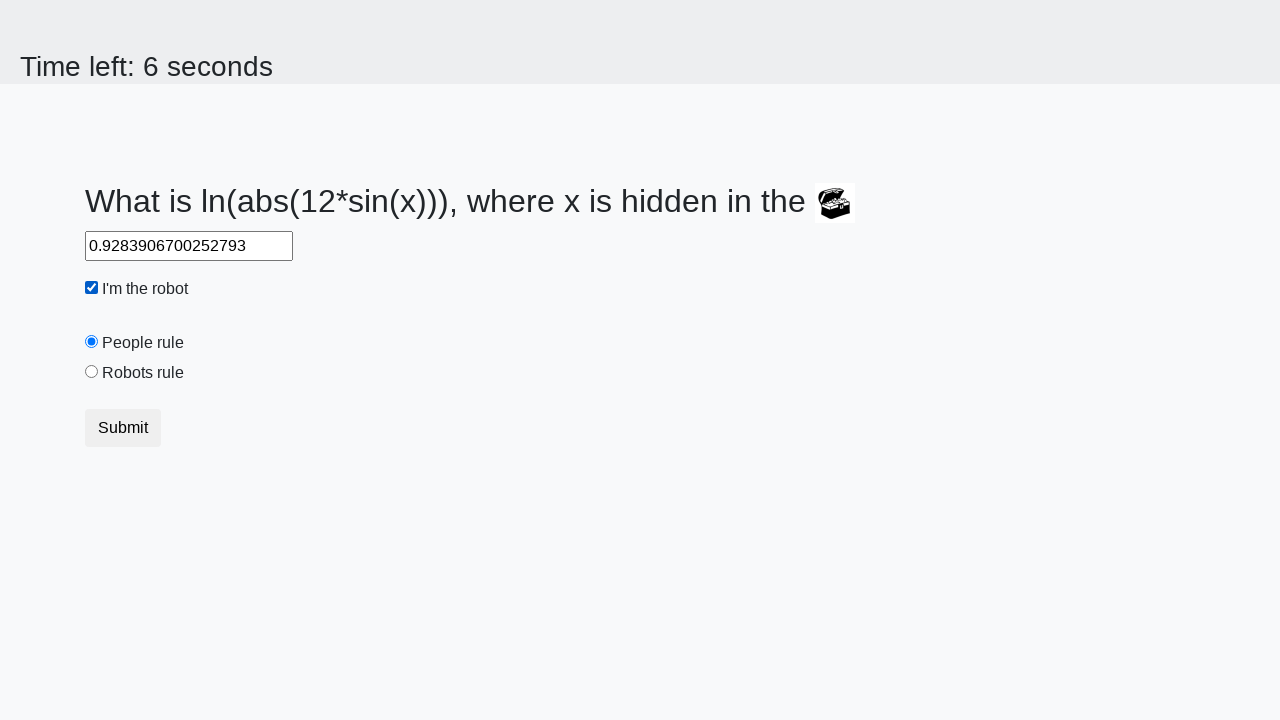

Clicked robots rule checkbox at (92, 372) on #robotsRule
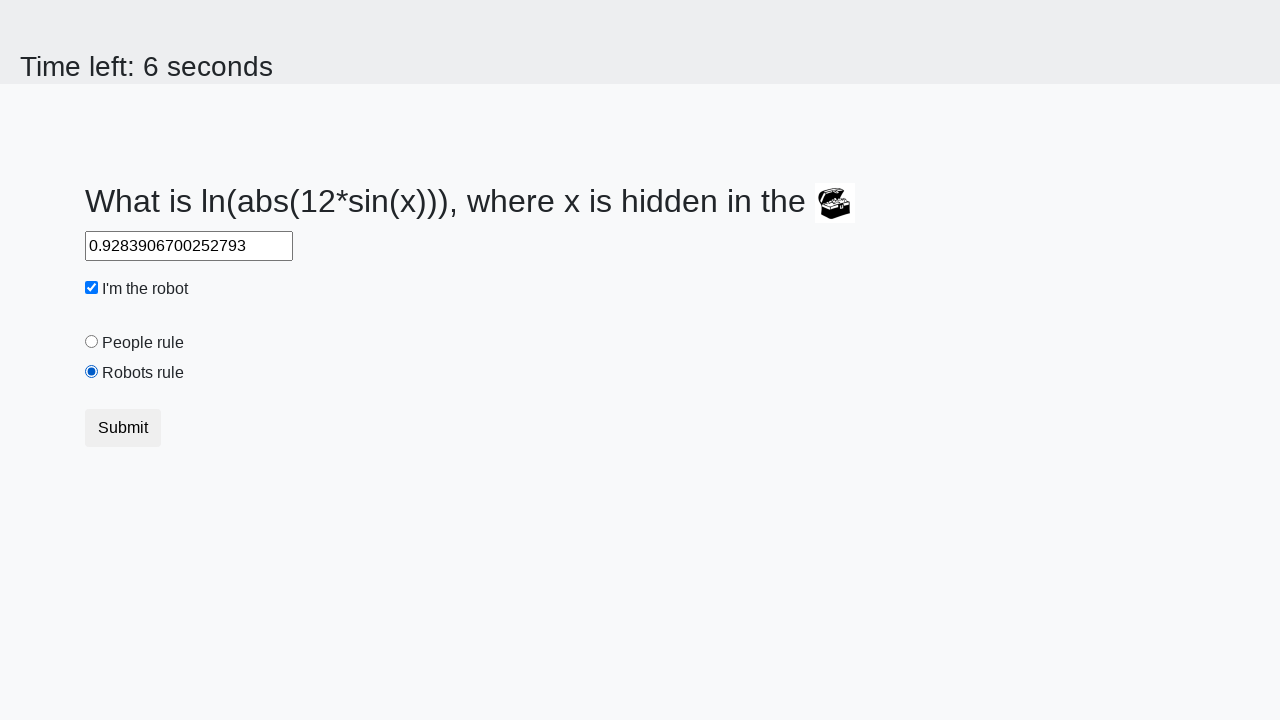

Clicked submit button to complete form at (123, 428) on .btn.btn-default
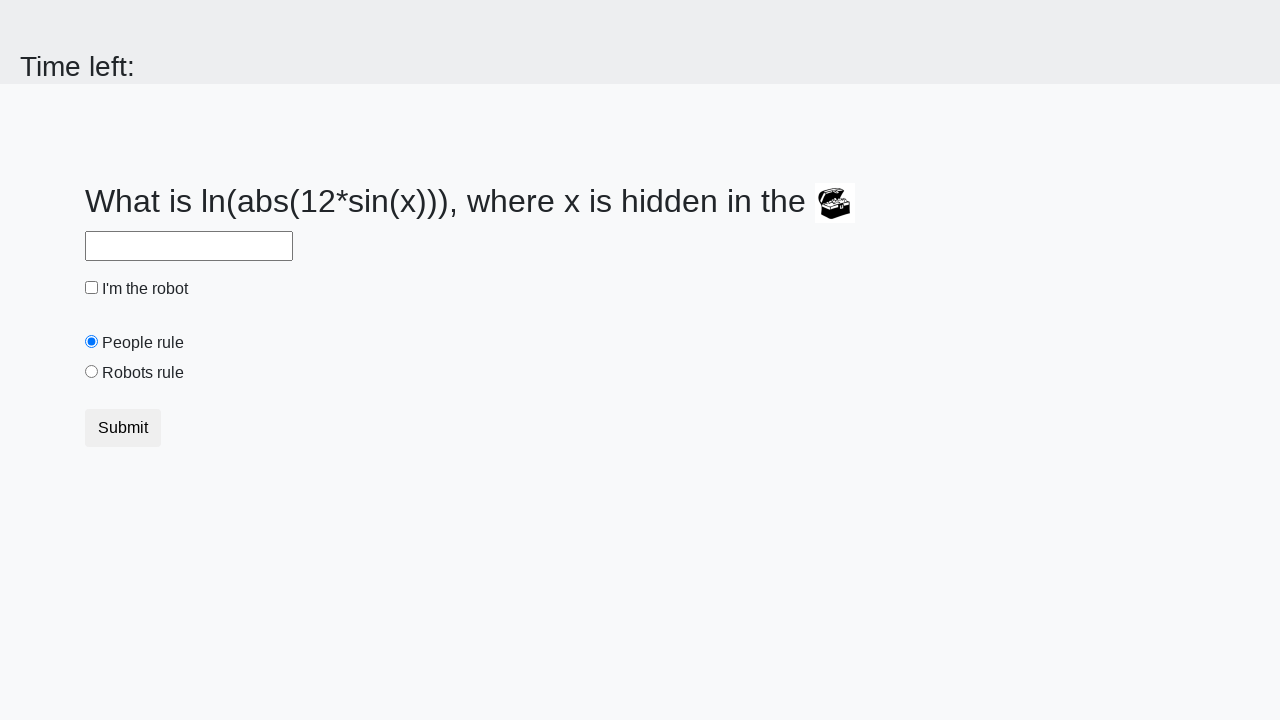

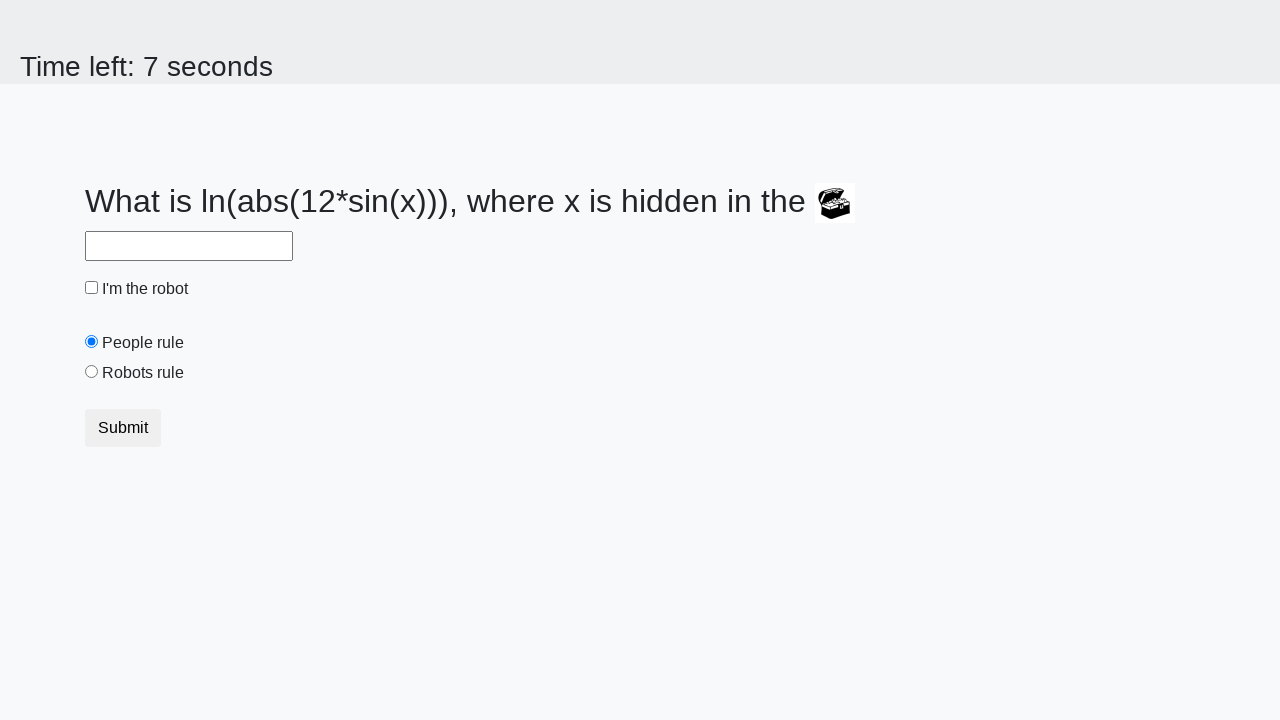